Navigates to multiple e-commerce websites (Lulu and Georgia, Wayfair, Walmart, West Elm) and verifies that each URL contains the website title

Starting URL: https://luluandgeorgia.com

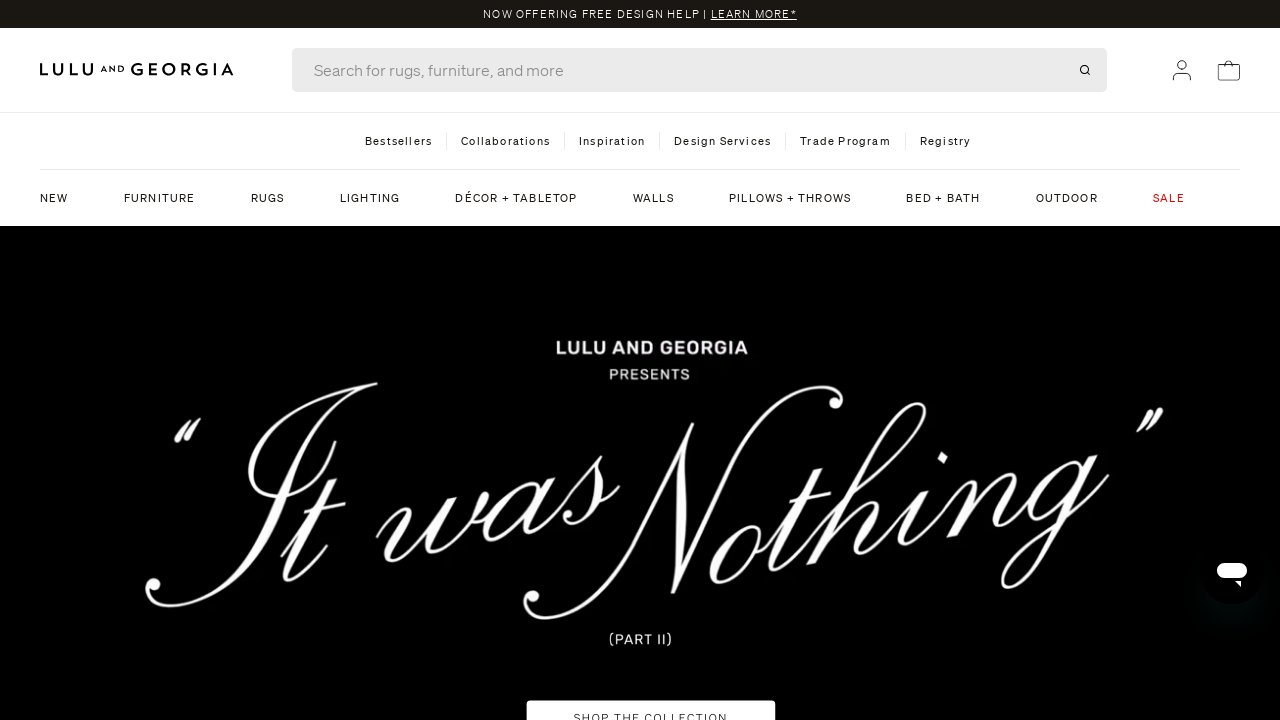

Navigated to https://wayfair.com/
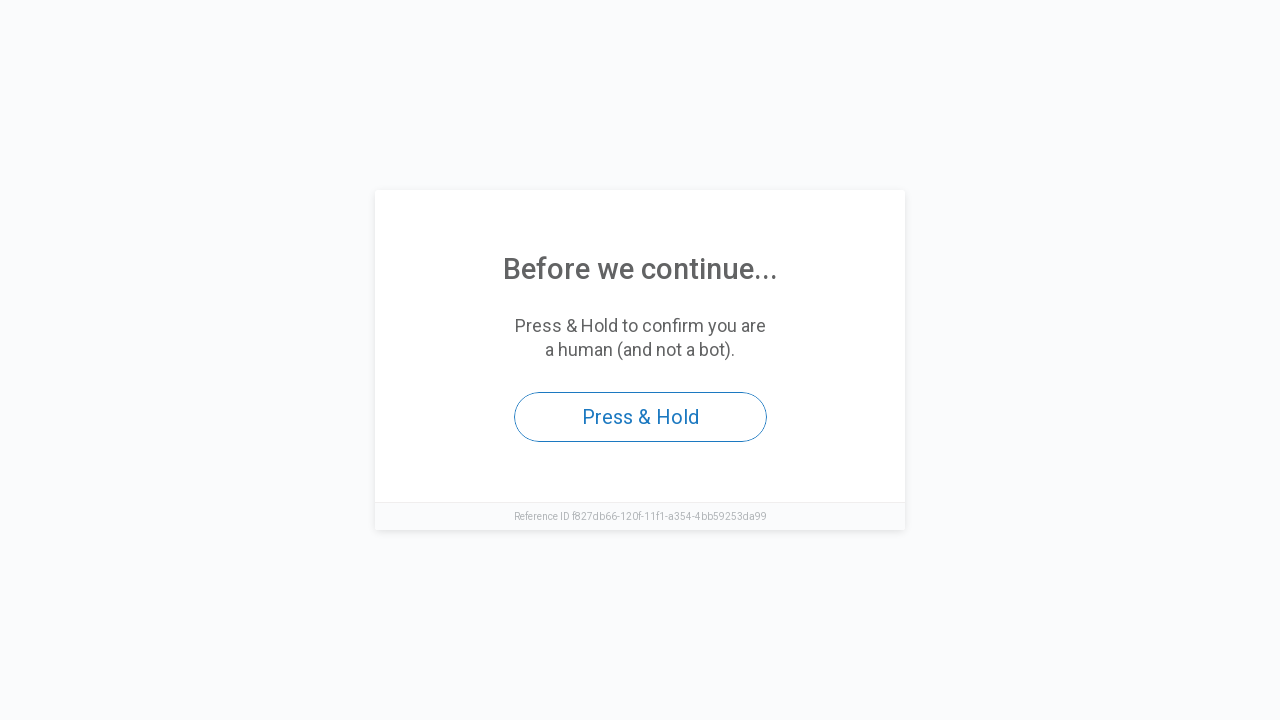

Retrieved page title: Access to this page has been denied
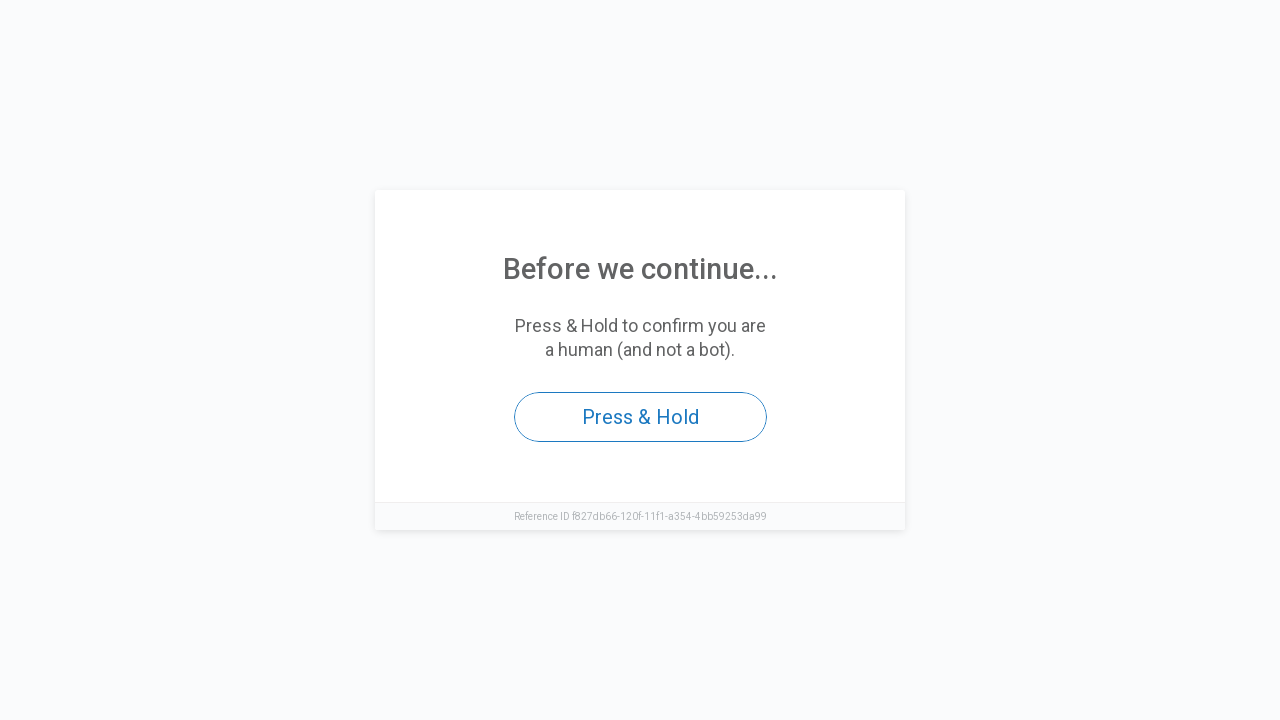

Processed title to lowercase and removed spaces: accesstothispagehasbeendenied
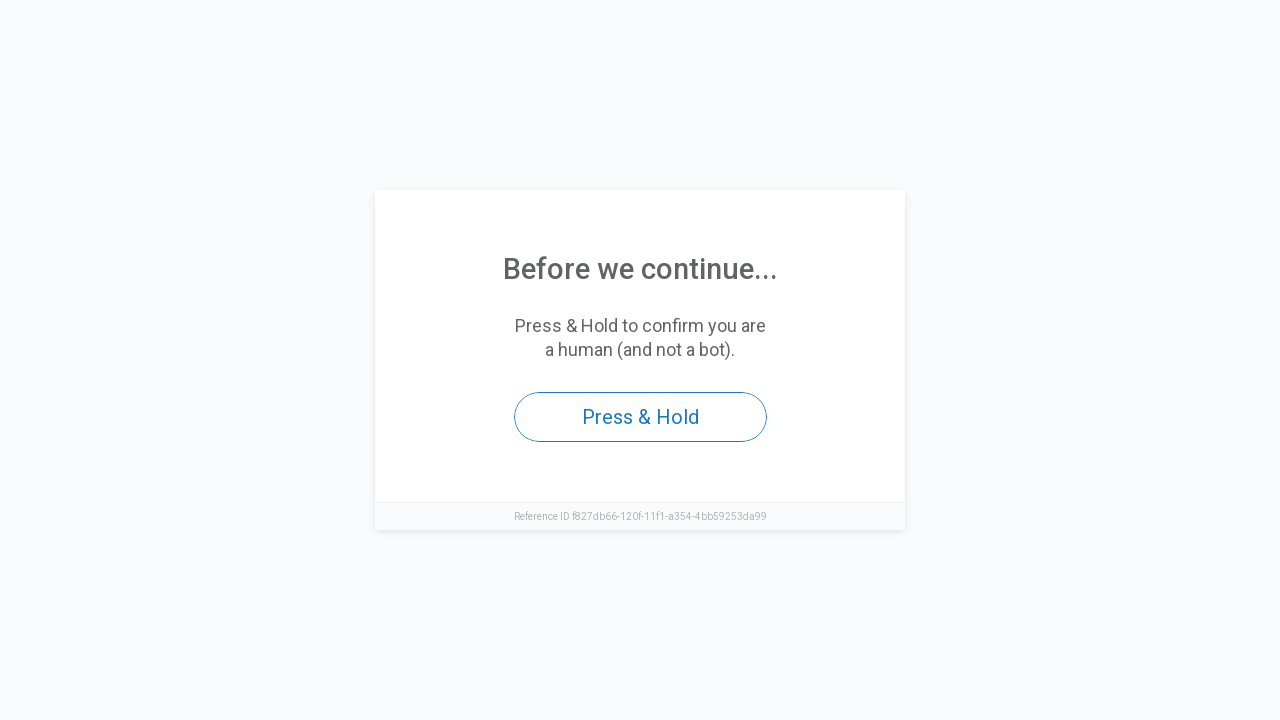

TEST FAILED: Title 'accesstothispagehasbeendenied' not found in URL https://wayfair.com/
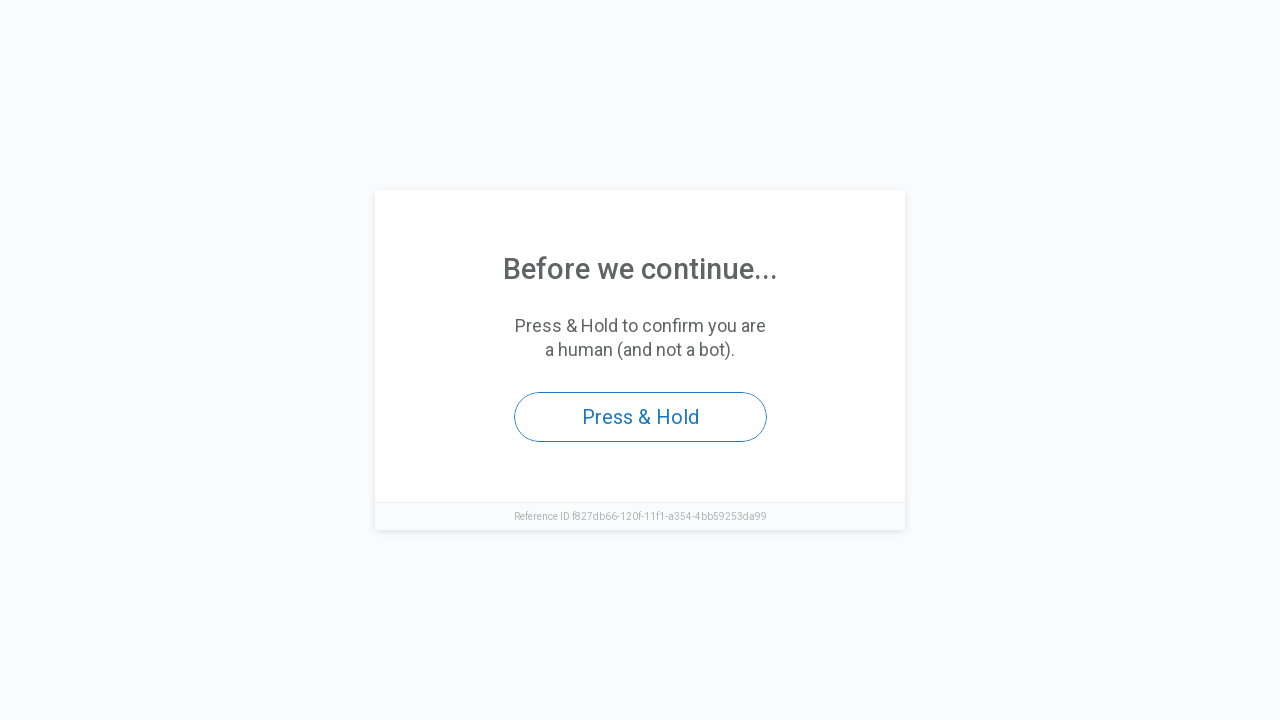

Navigated to https://walmart.com
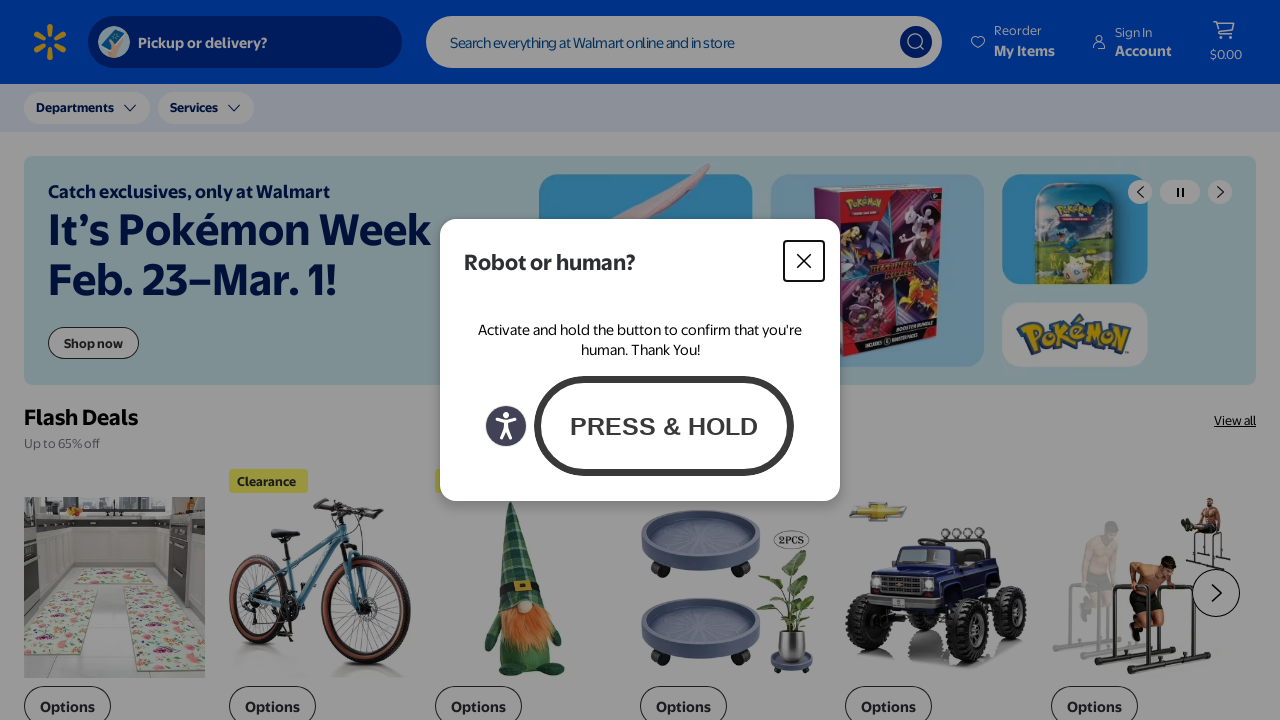

Retrieved page title: Walmart | Save Money. Live better.
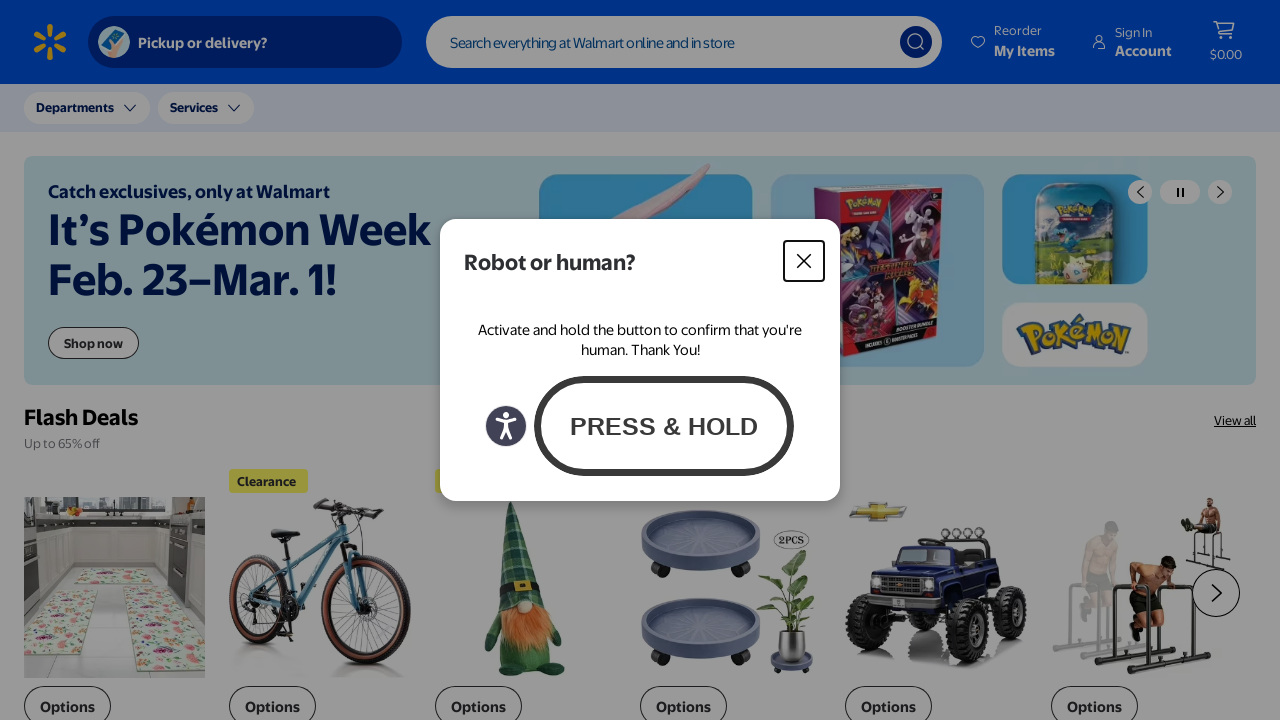

Processed title to lowercase and removed spaces: walmart|savemoney.livebetter.
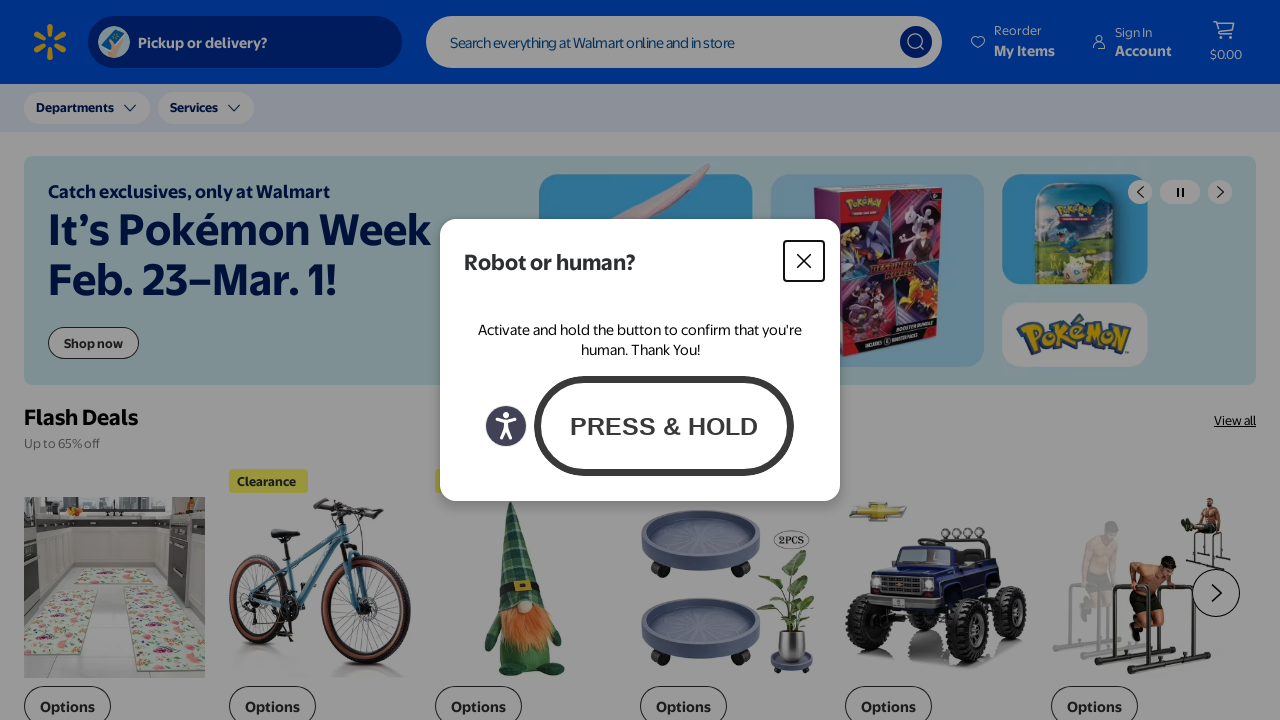

TEST FAILED: Title 'walmart|savemoney.livebetter.' not found in URL https://walmart.com
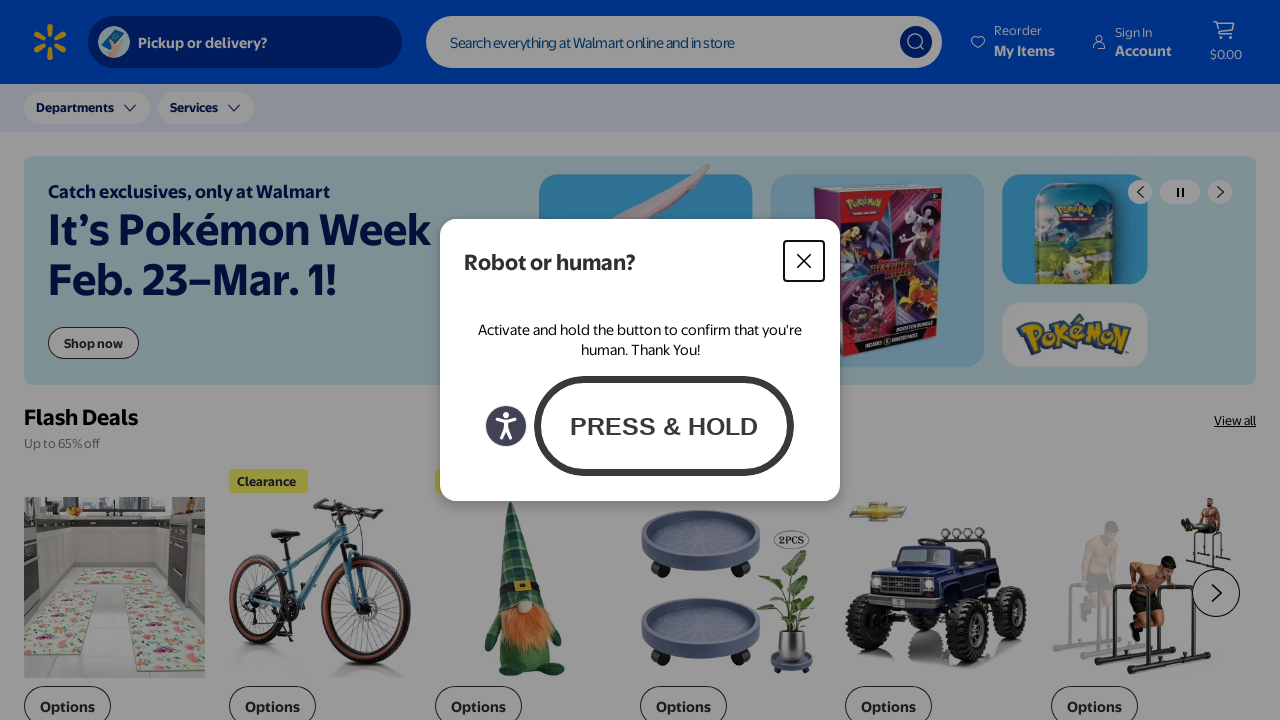

Navigated to https://westelm.com/
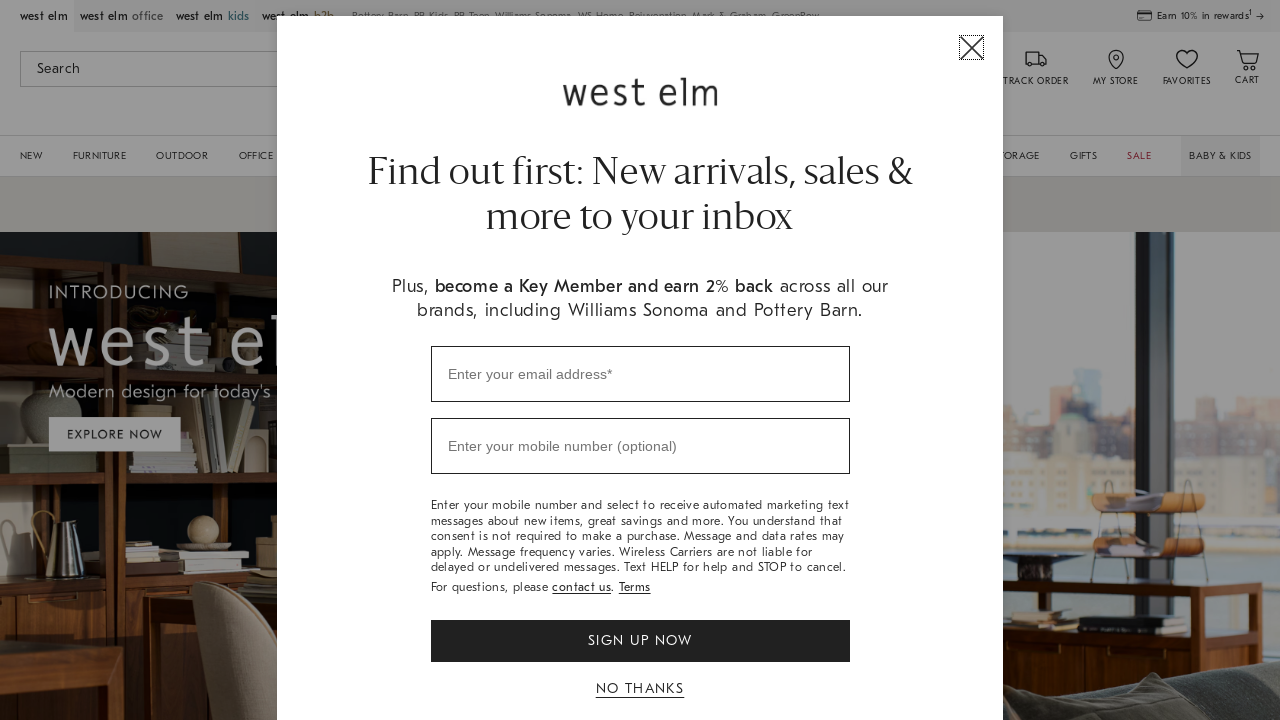

Retrieved page title: West Elm: Modern Furniture, Home Decor, Lighting & More
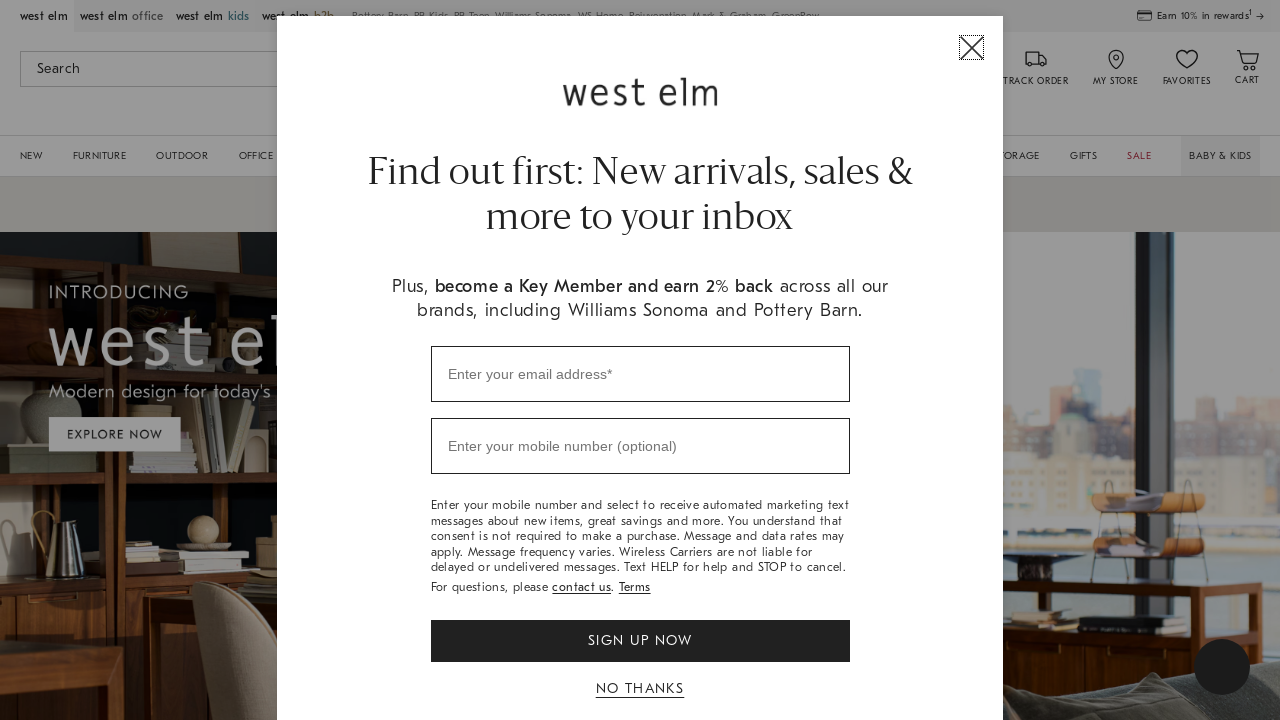

Processed title to lowercase and removed spaces: westelm:modernfurniture,homedecor,lighting&more
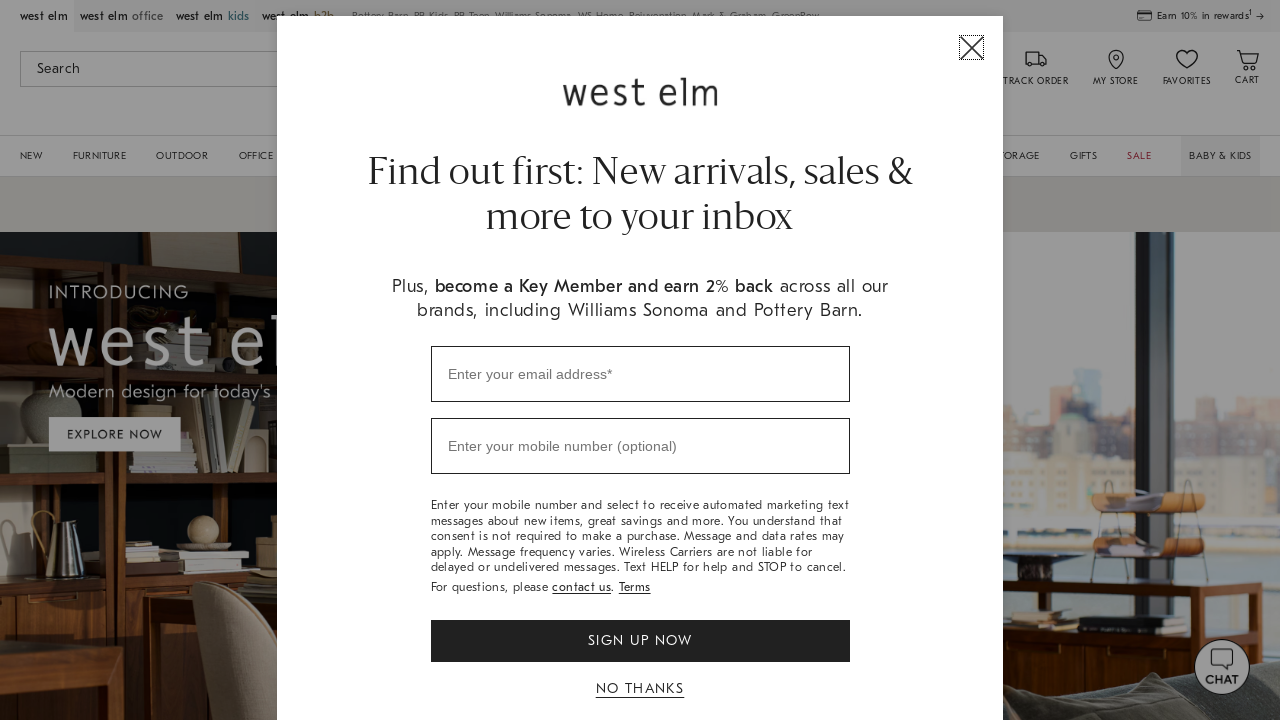

TEST FAILED: Title 'westelm:modernfurniture,homedecor,lighting&more' not found in URL https://westelm.com/
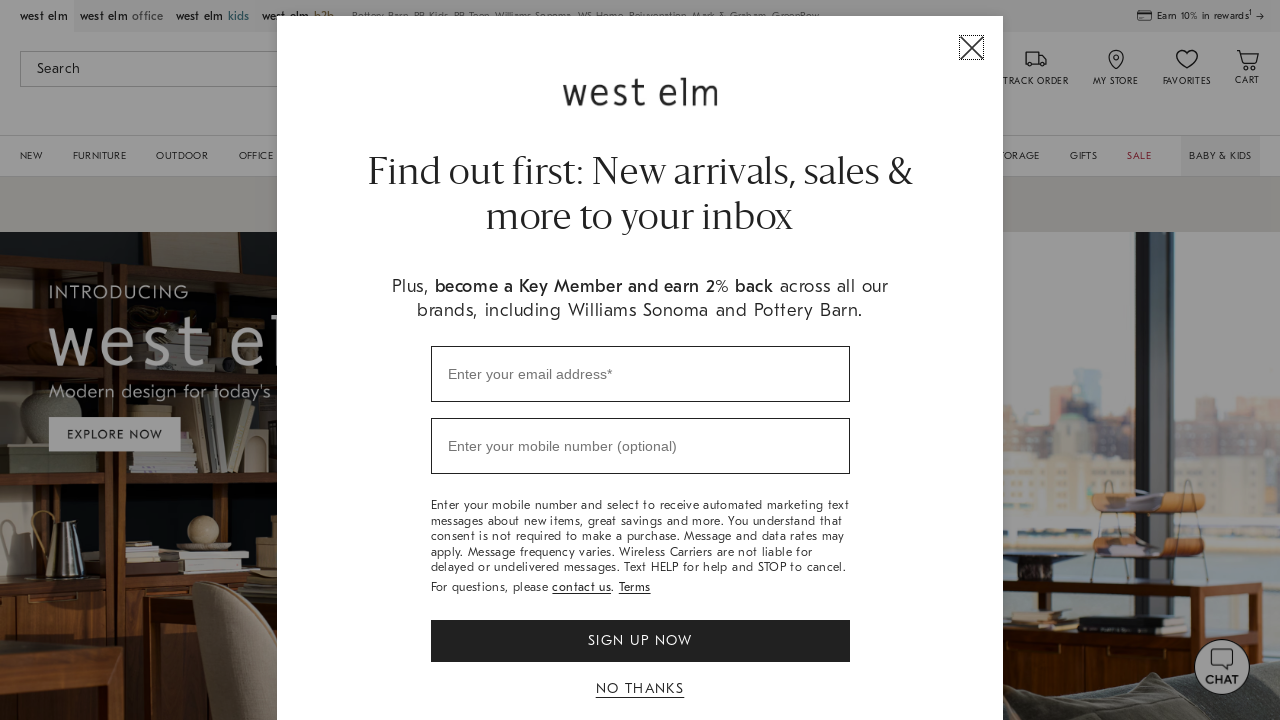

Navigated to first URL https://luluandgeorgia.com
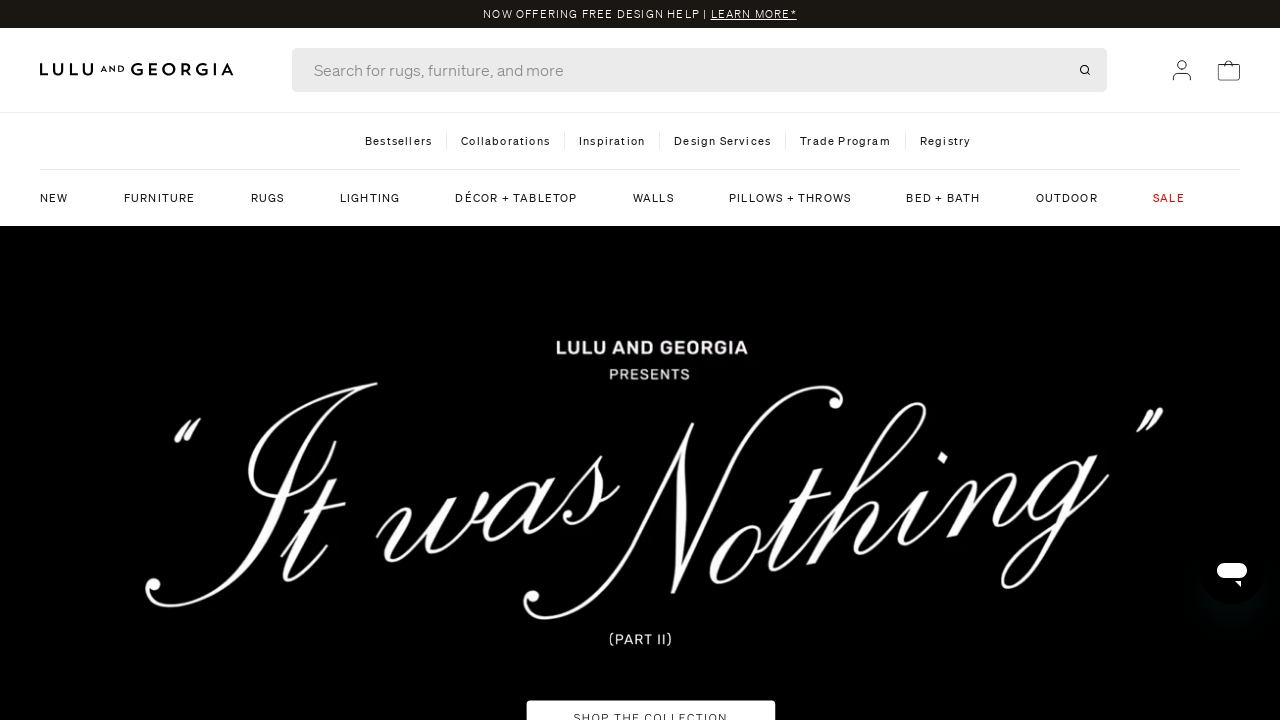

Retrieved page title for first URL: Lulu and Georgia
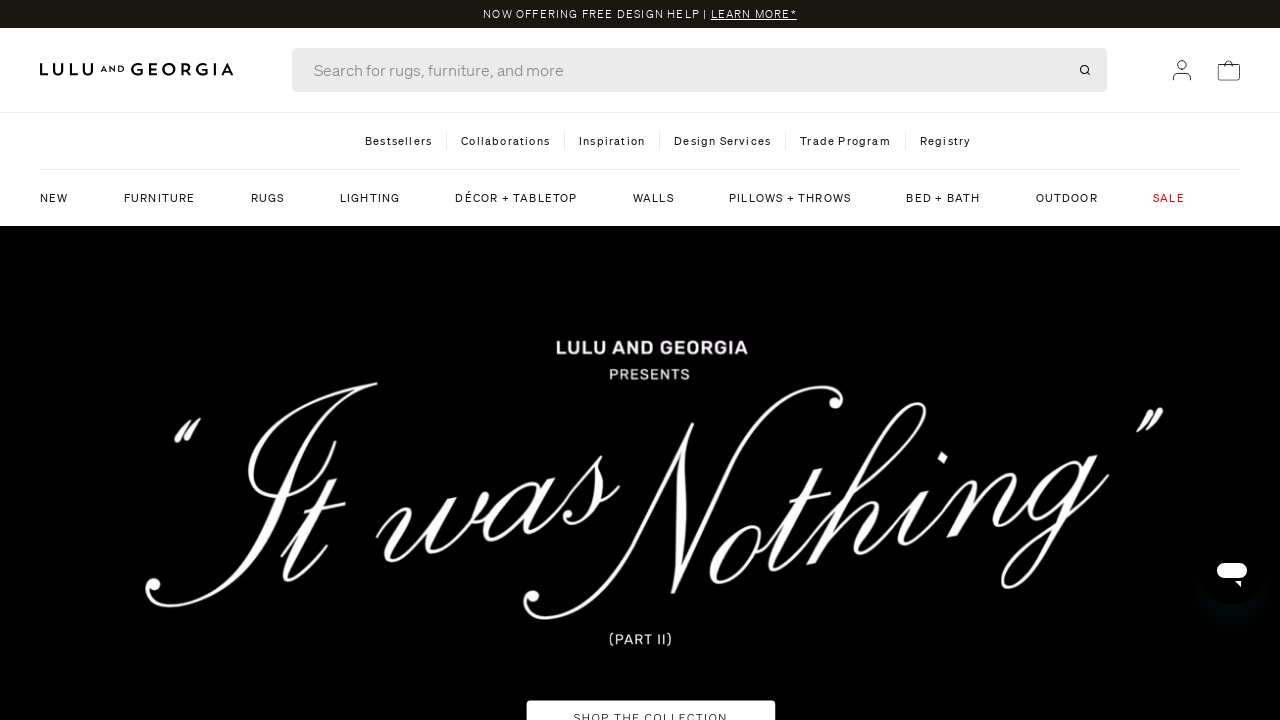

Processed title to lowercase and removed spaces: luluandgeorgia
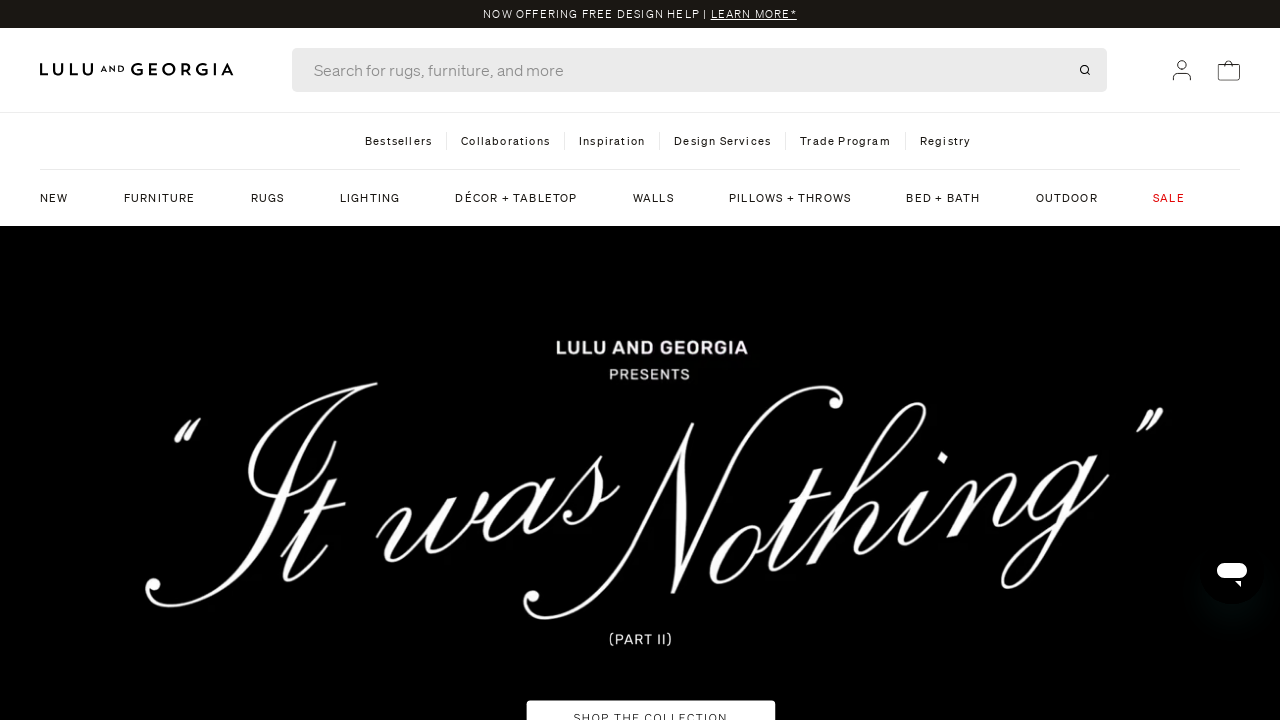

TEST PASSED: Title 'luluandgeorgia' found in URL https://luluandgeorgia.com
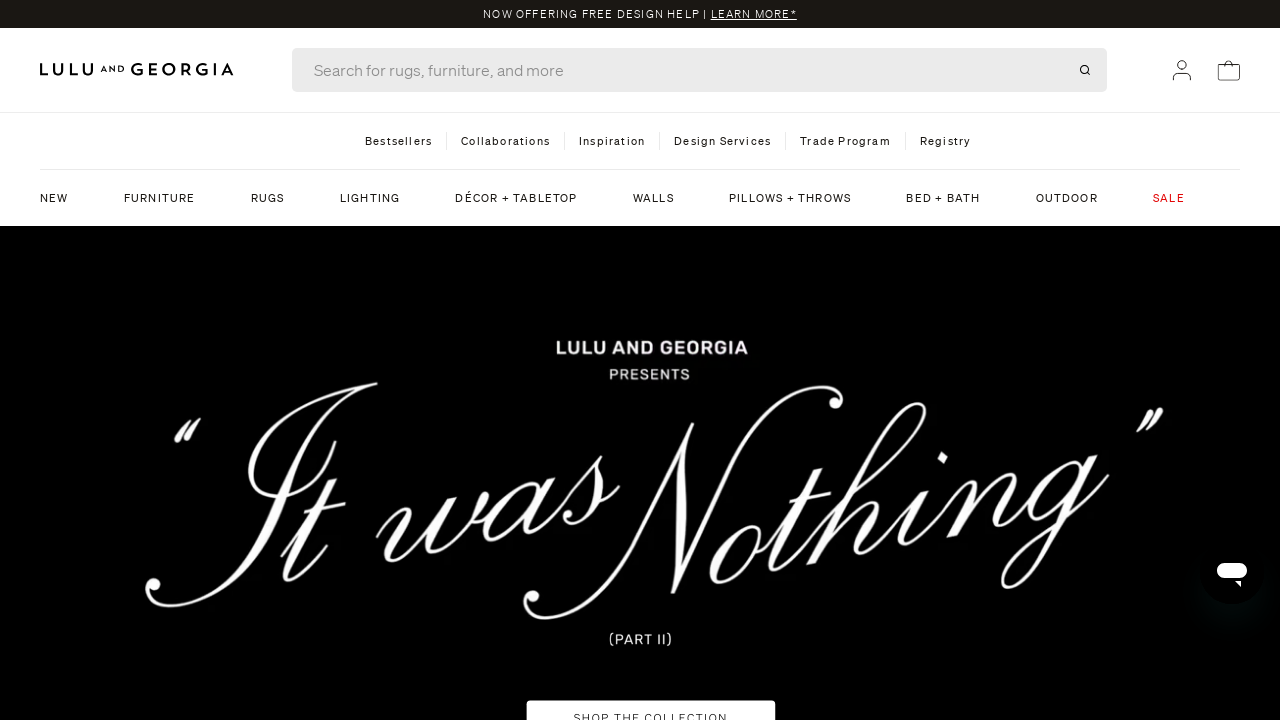

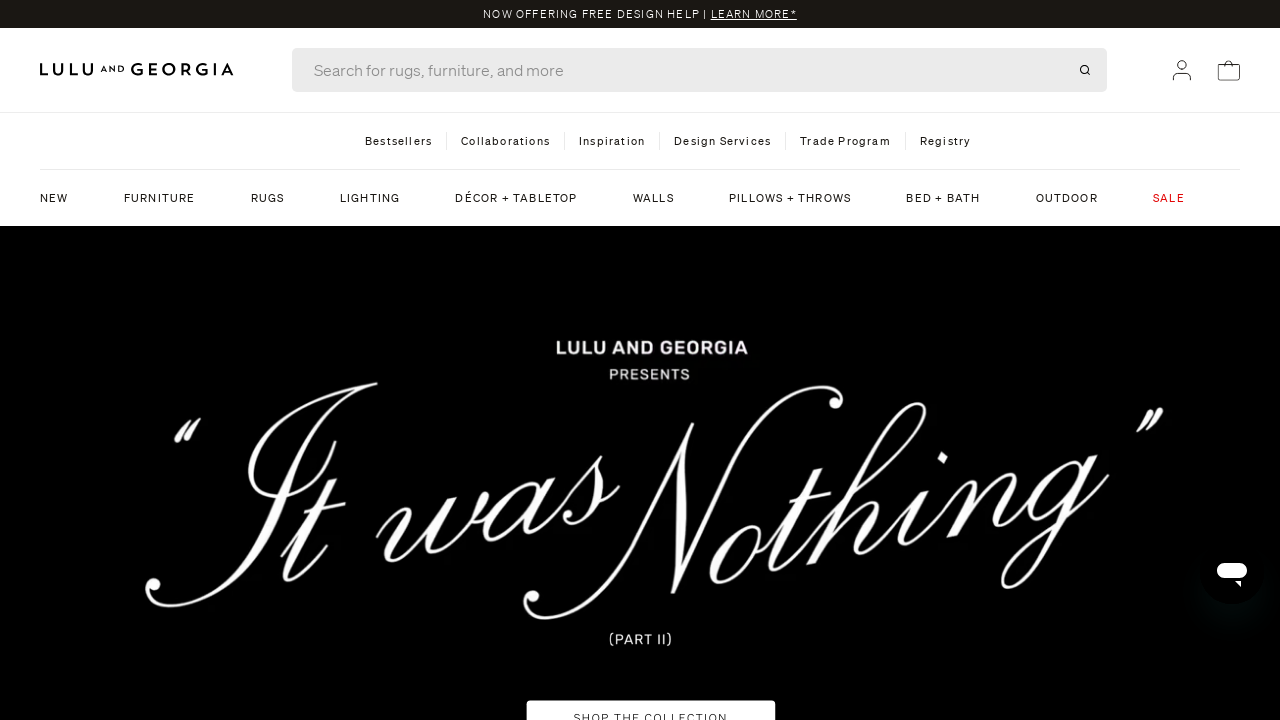